Counts links in different sections of the page and opens footer column links in new tabs

Starting URL: https://rahulshettyacademy.com/AutomationPractice/

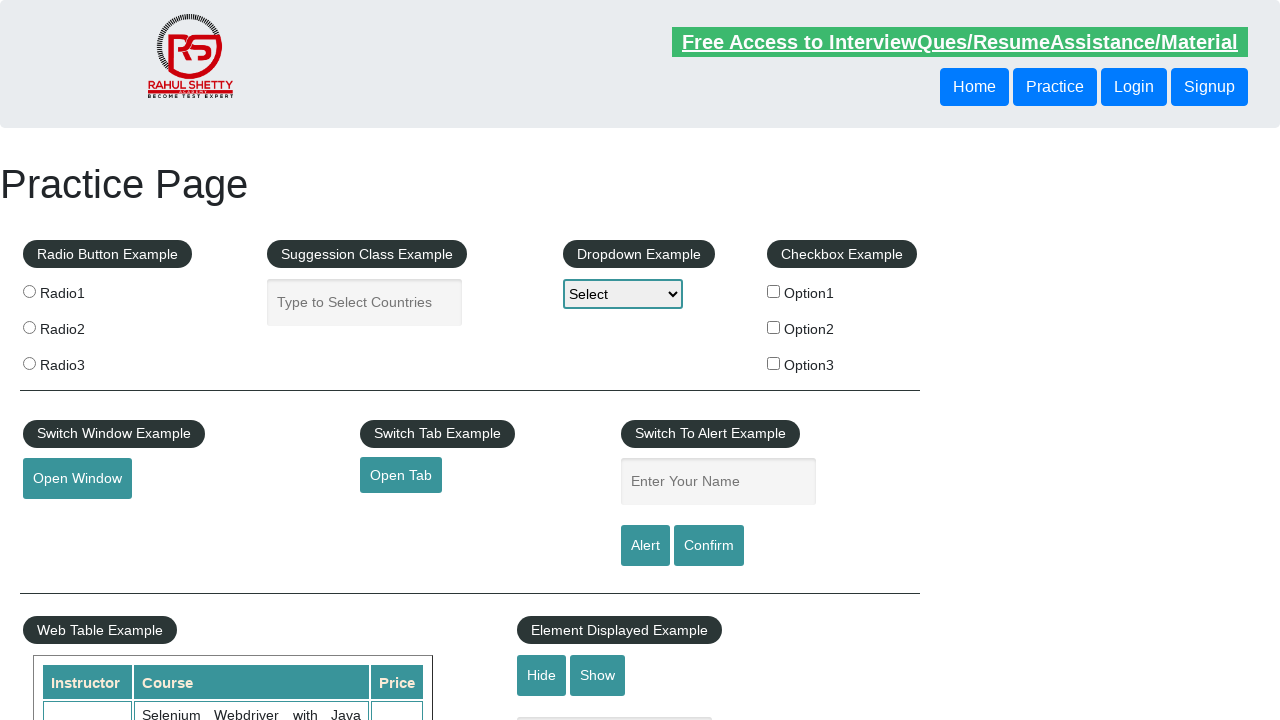

Counted all links on page: 27
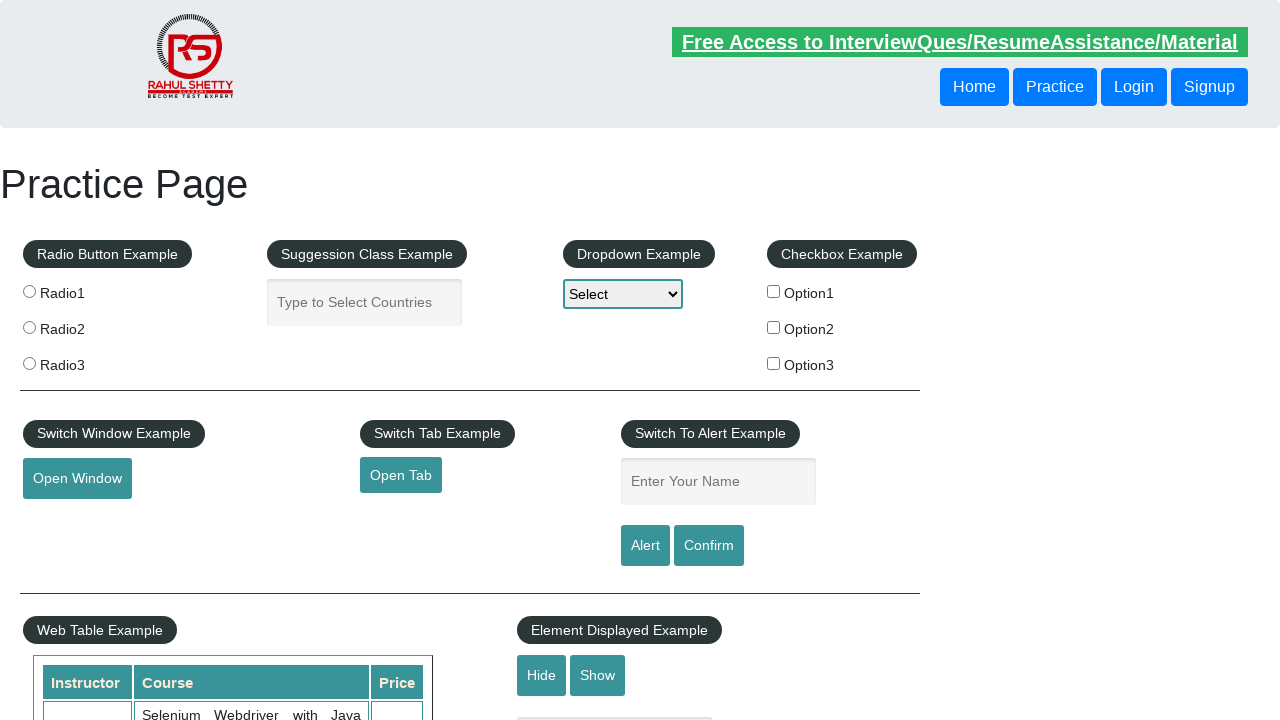

Counted footer links: 20
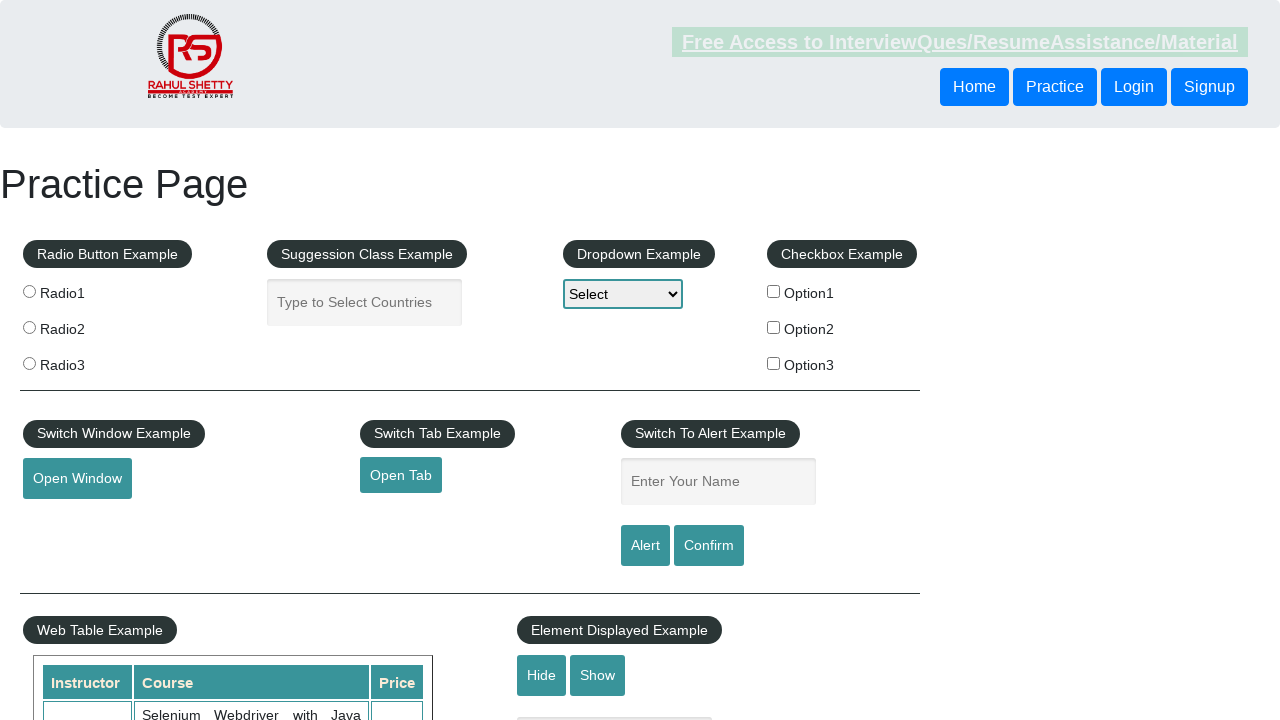

Counted footer column links: 5
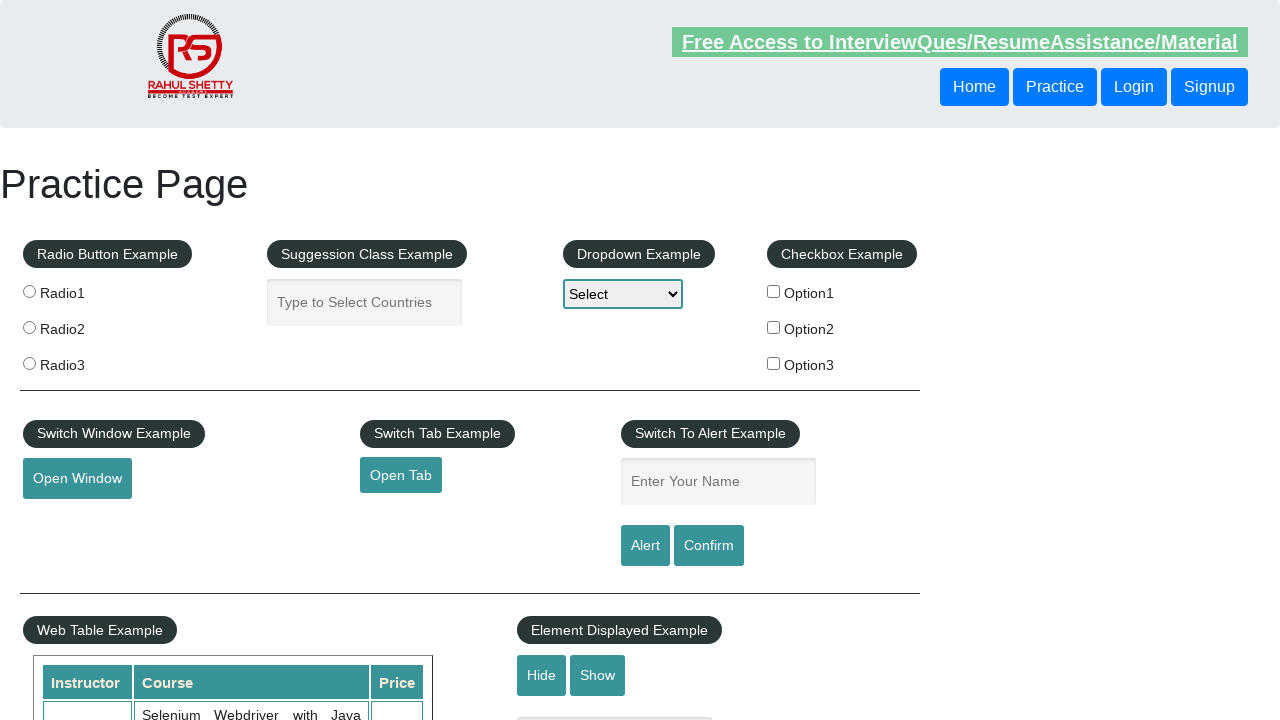

Opened footer column link 1 in new tab at (68, 520) on xpath=//div[@id='gf-BIG']//table/tbody/tr/td[1]/ul//a >> nth=1
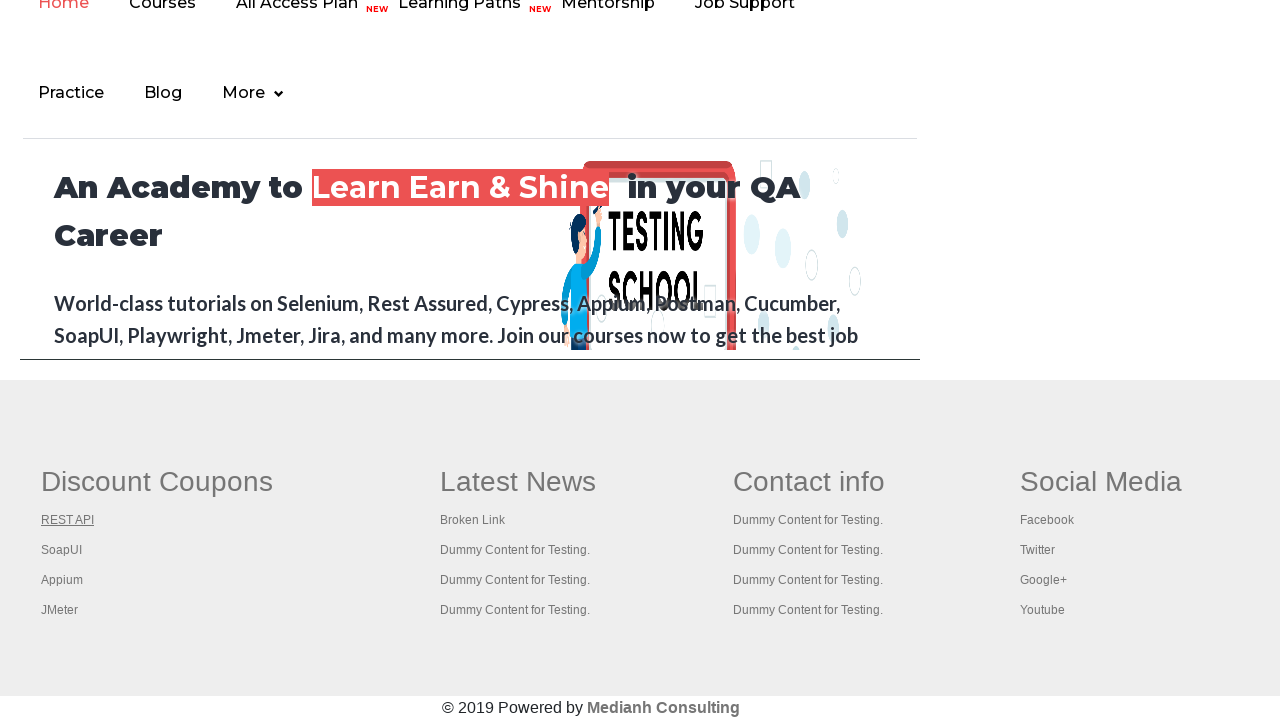

Opened footer column link 2 in new tab at (62, 550) on xpath=//div[@id='gf-BIG']//table/tbody/tr/td[1]/ul//a >> nth=2
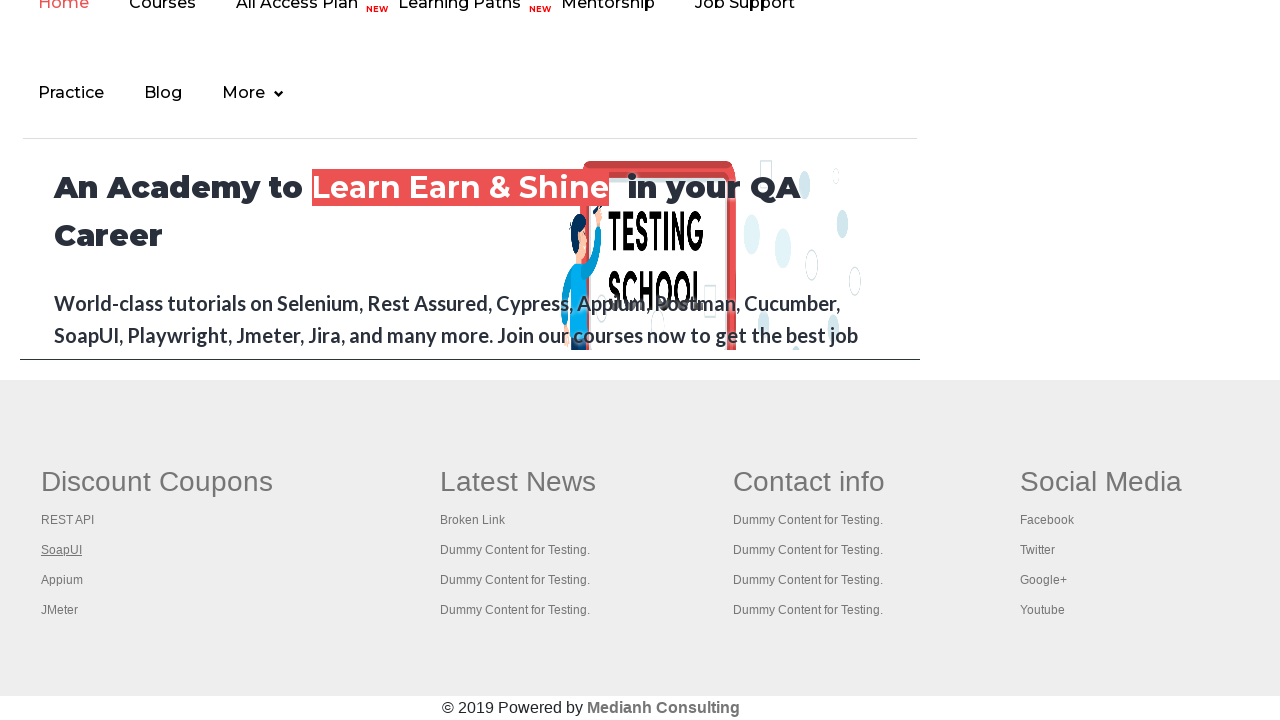

Opened footer column link 3 in new tab at (62, 580) on xpath=//div[@id='gf-BIG']//table/tbody/tr/td[1]/ul//a >> nth=3
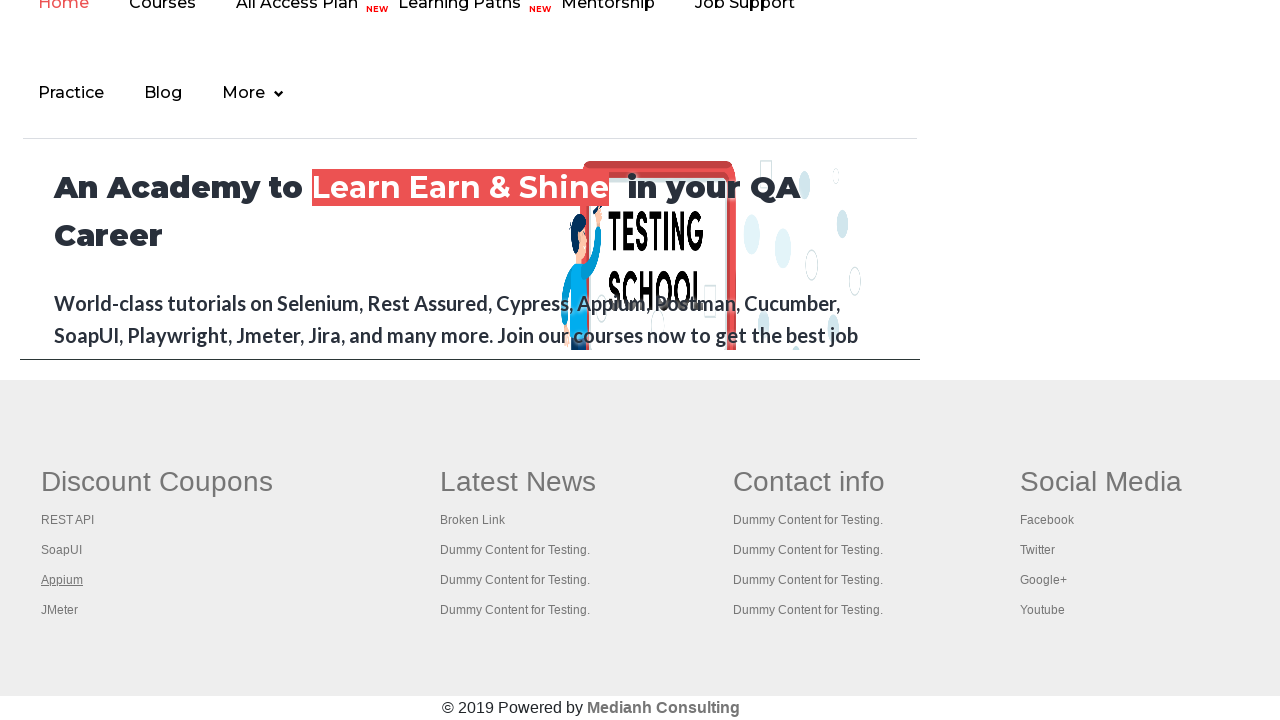

Opened footer column link 4 in new tab at (60, 610) on xpath=//div[@id='gf-BIG']//table/tbody/tr/td[1]/ul//a >> nth=4
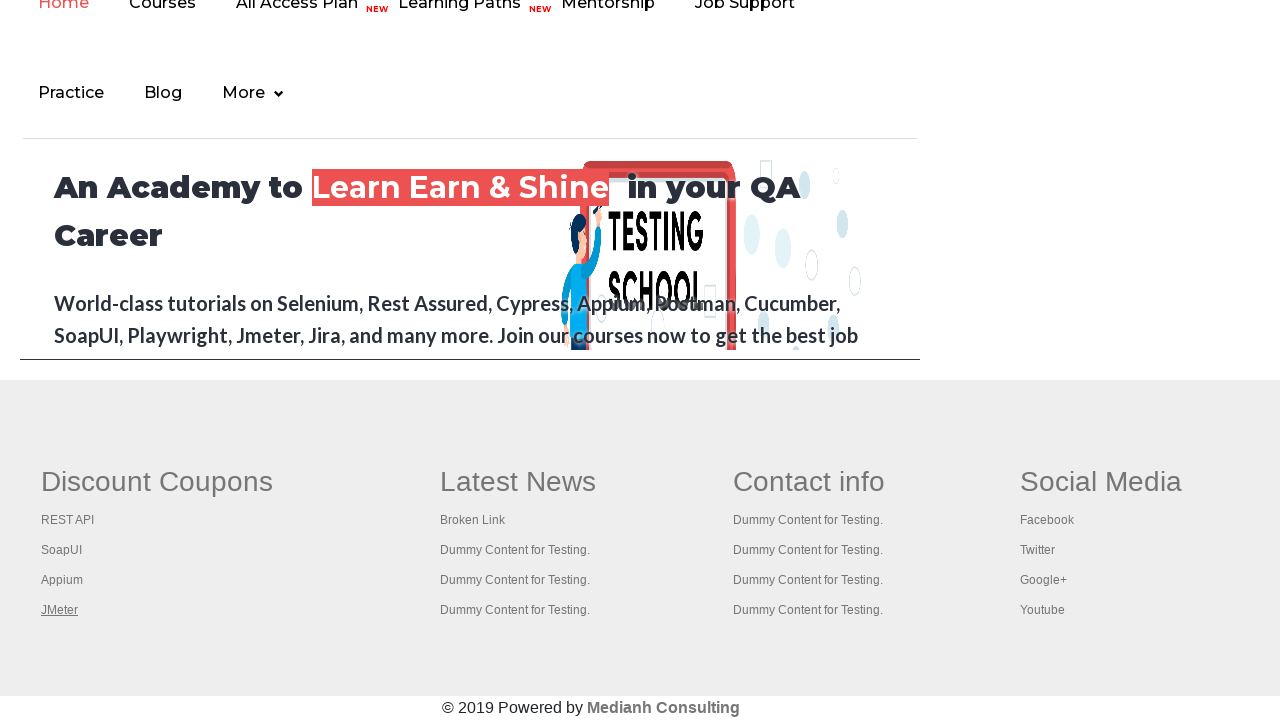

Switched to page with title: Practice Page
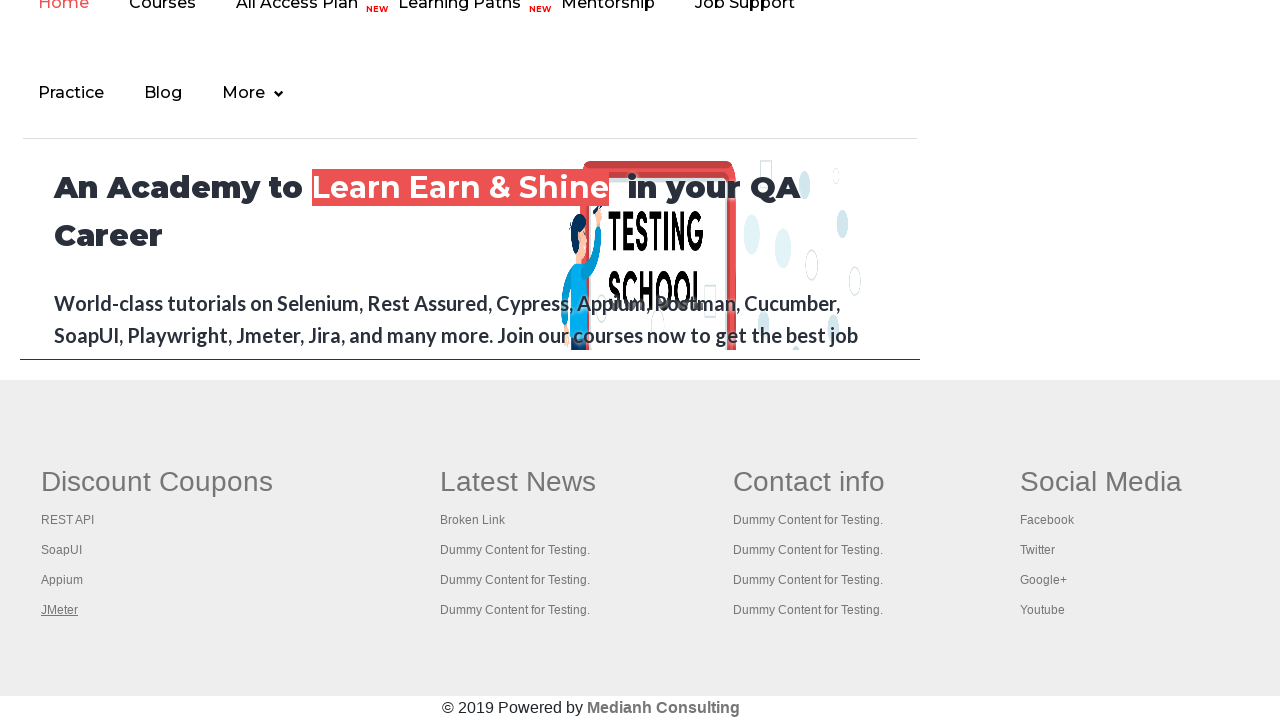

Switched to page with title: REST API Tutorial
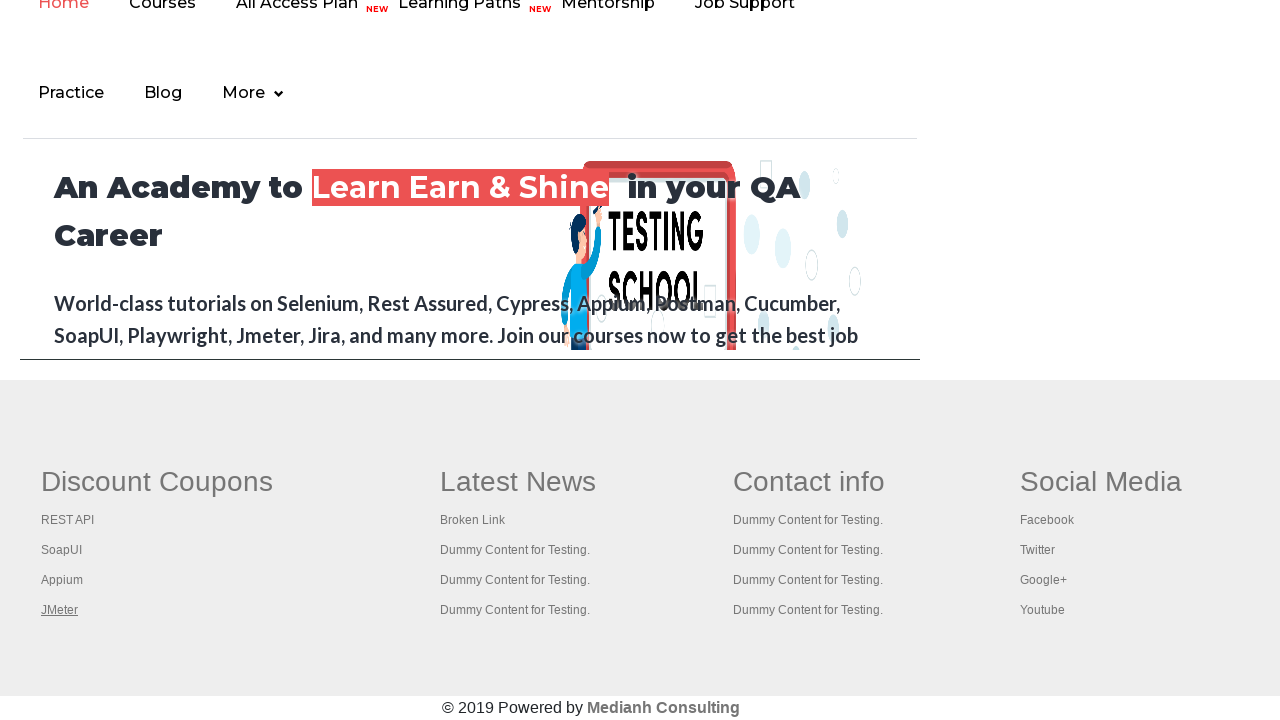

Switched to page with title: The World’s Most Popular API Testing Tool | SoapUI
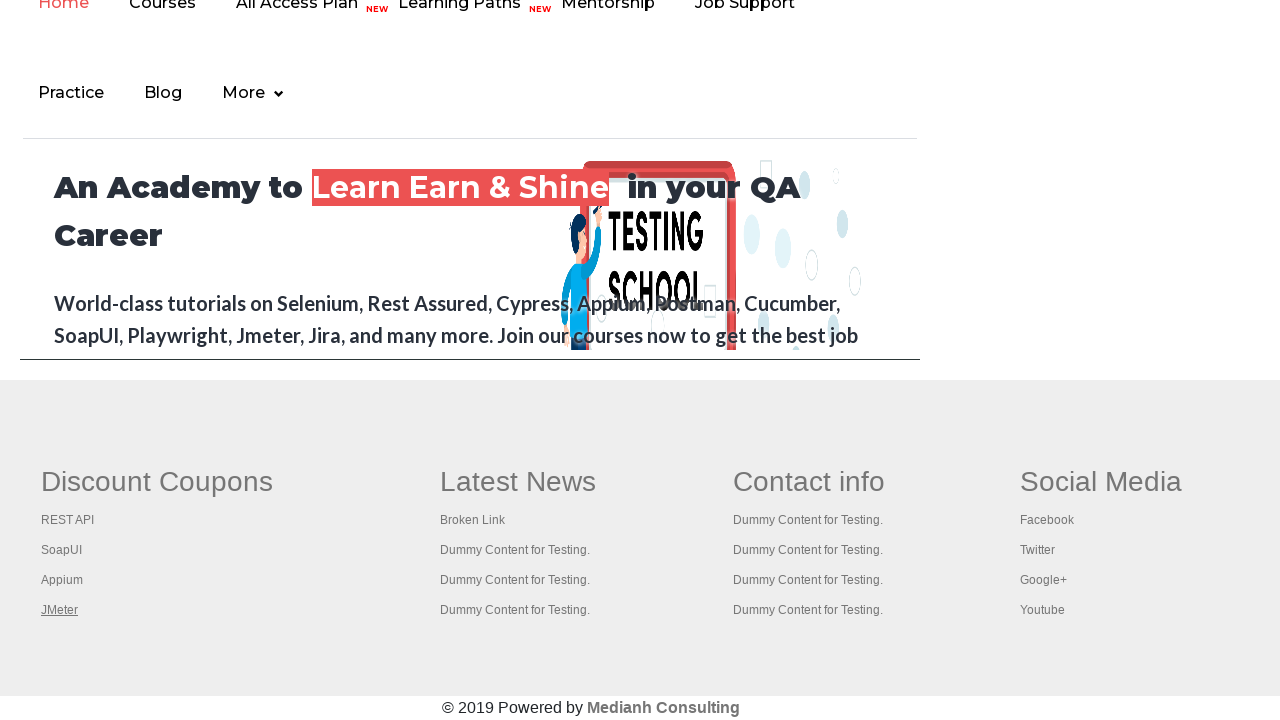

Switched to page with title: Appium tutorial for Mobile Apps testing | RahulShetty Academy | Rahul
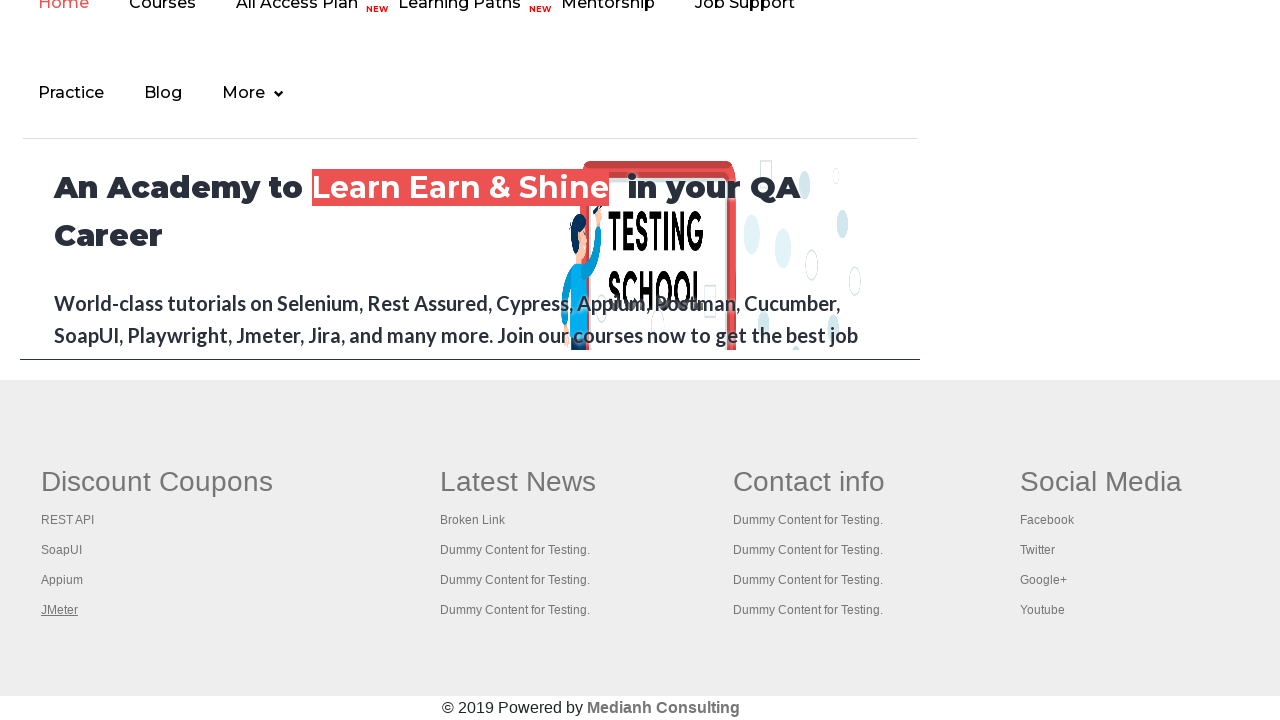

Switched to page with title: Apache JMeter - Apache JMeter™
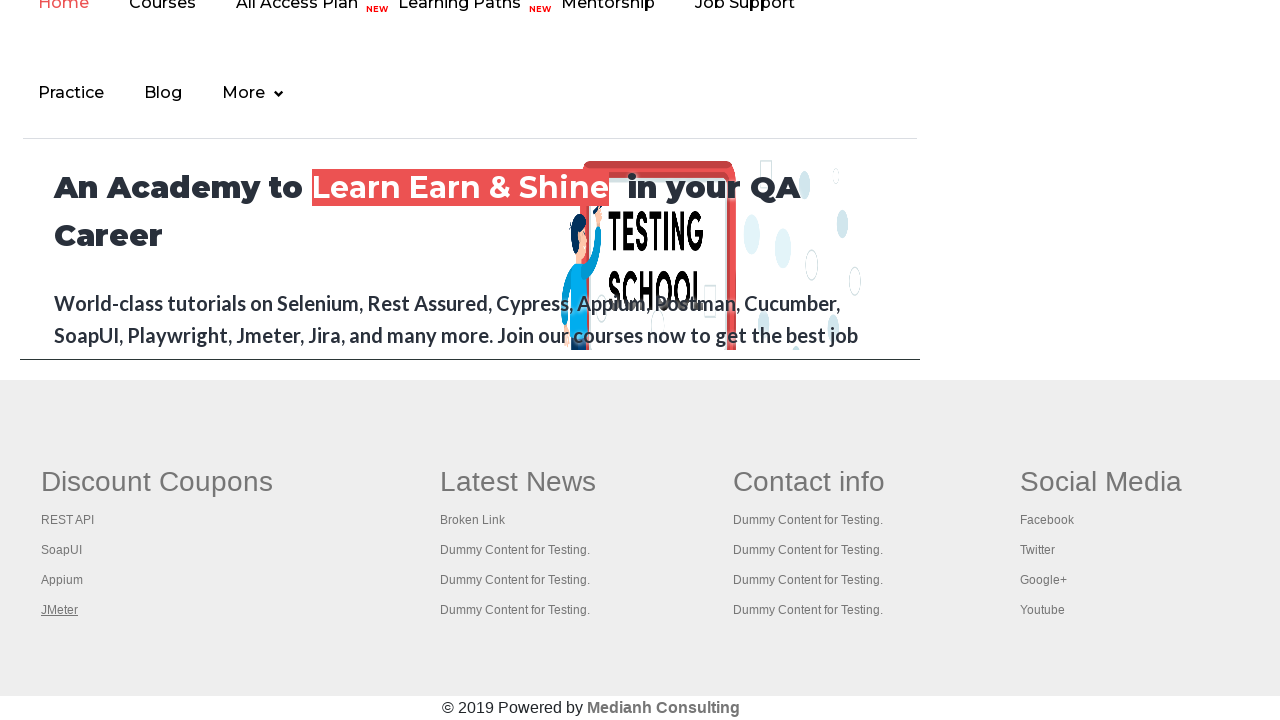

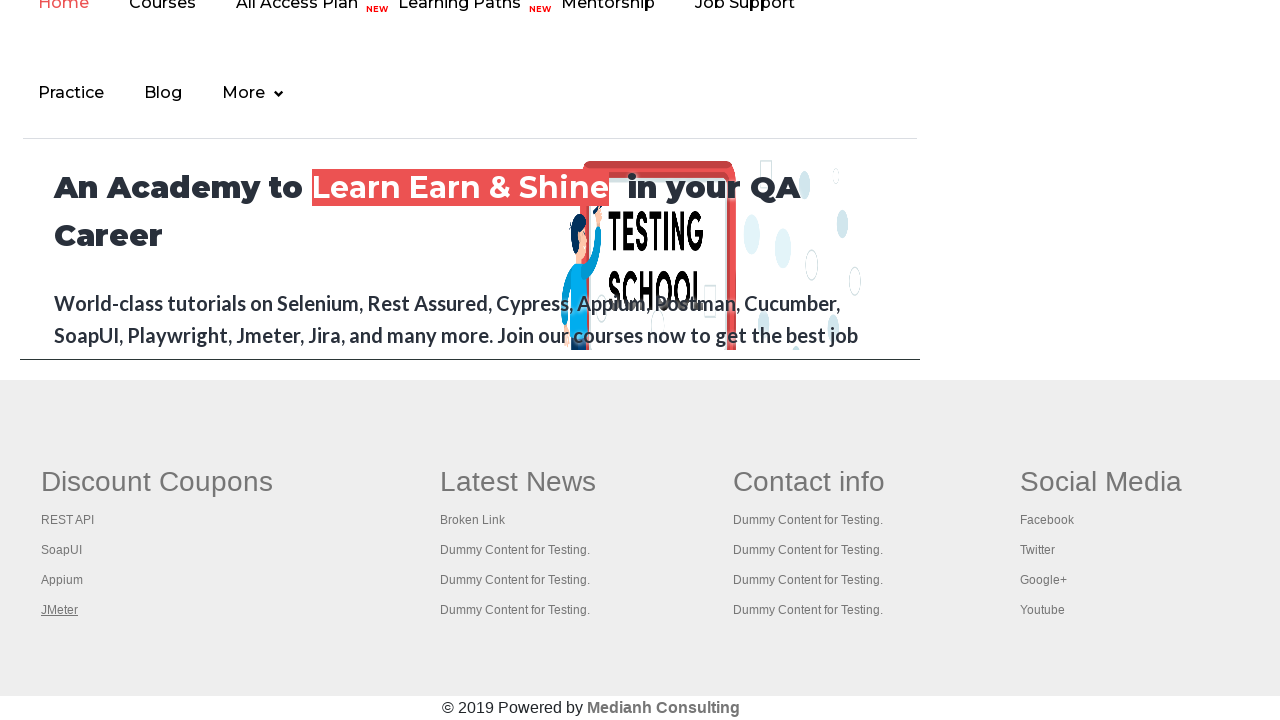